Navigates to JPL Space Images page and clicks the full image button to view the featured image

Starting URL: https://data-class-jpl-space.s3.amazonaws.com/JPL_Space/index.html

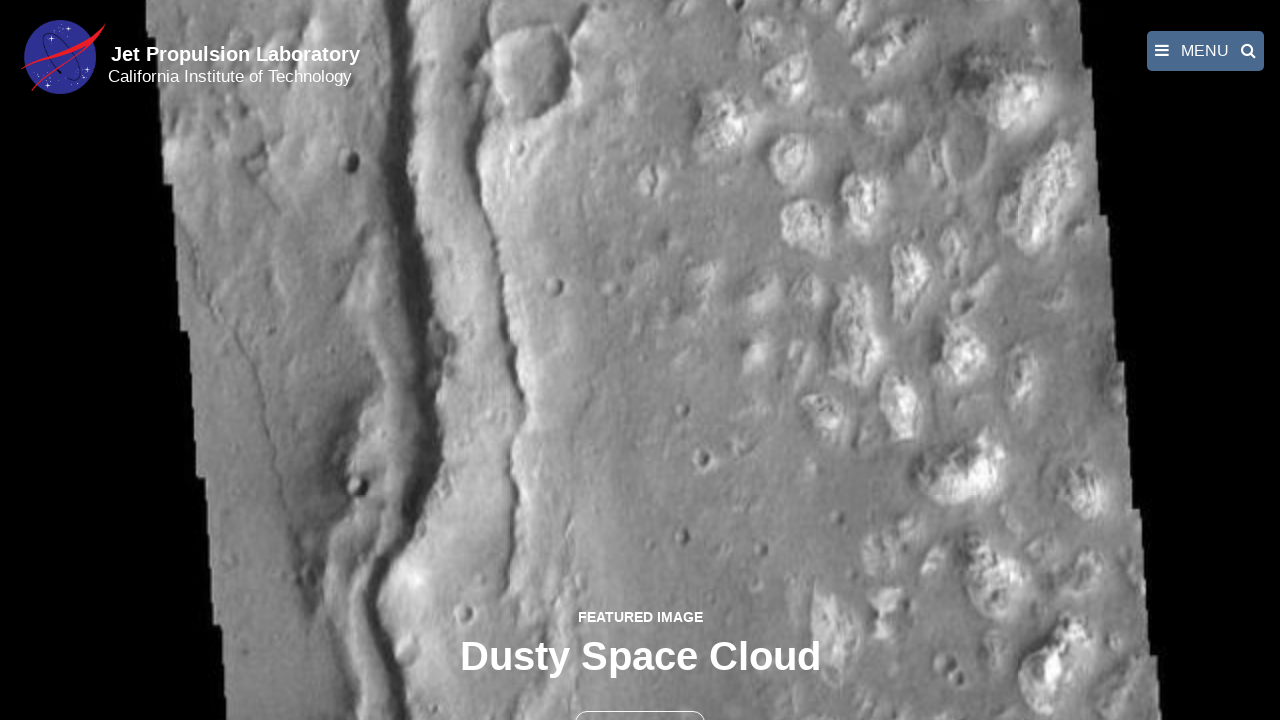

Waited for JPL Space Images page to load (networkidle)
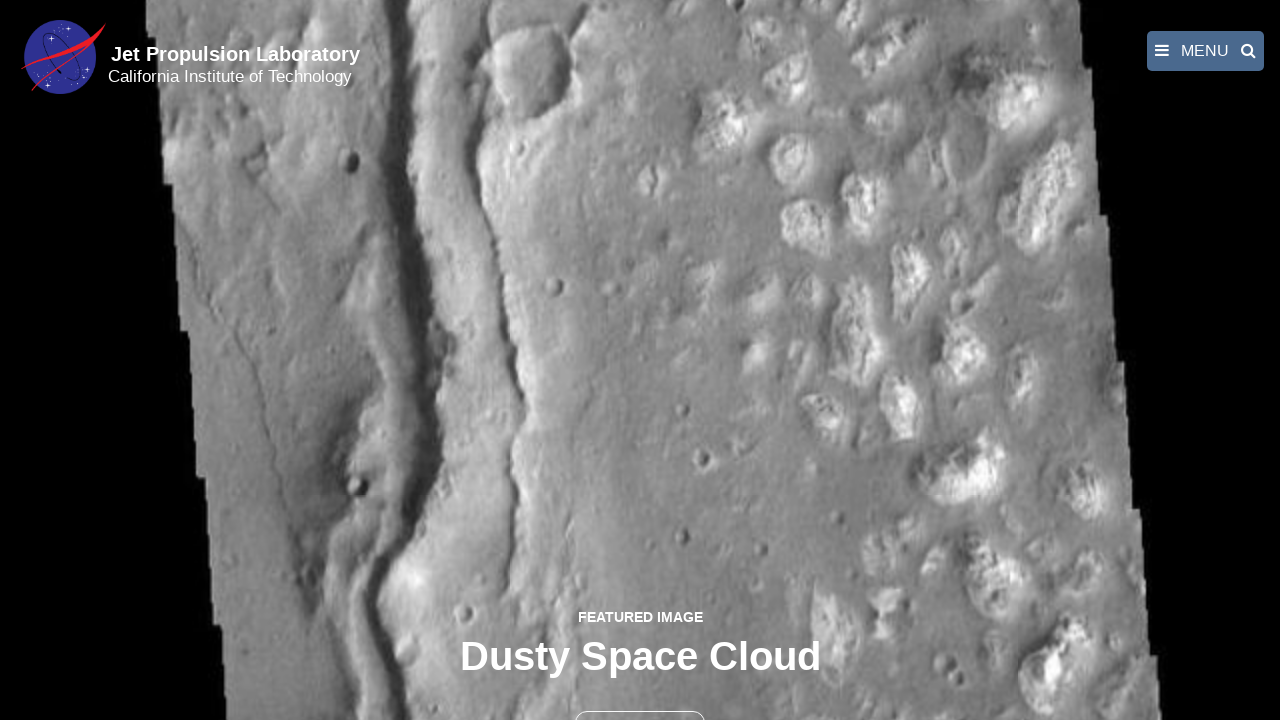

Clicked FULL IMAGE button to view featured image at (640, 699) on text=FULL IMAGE
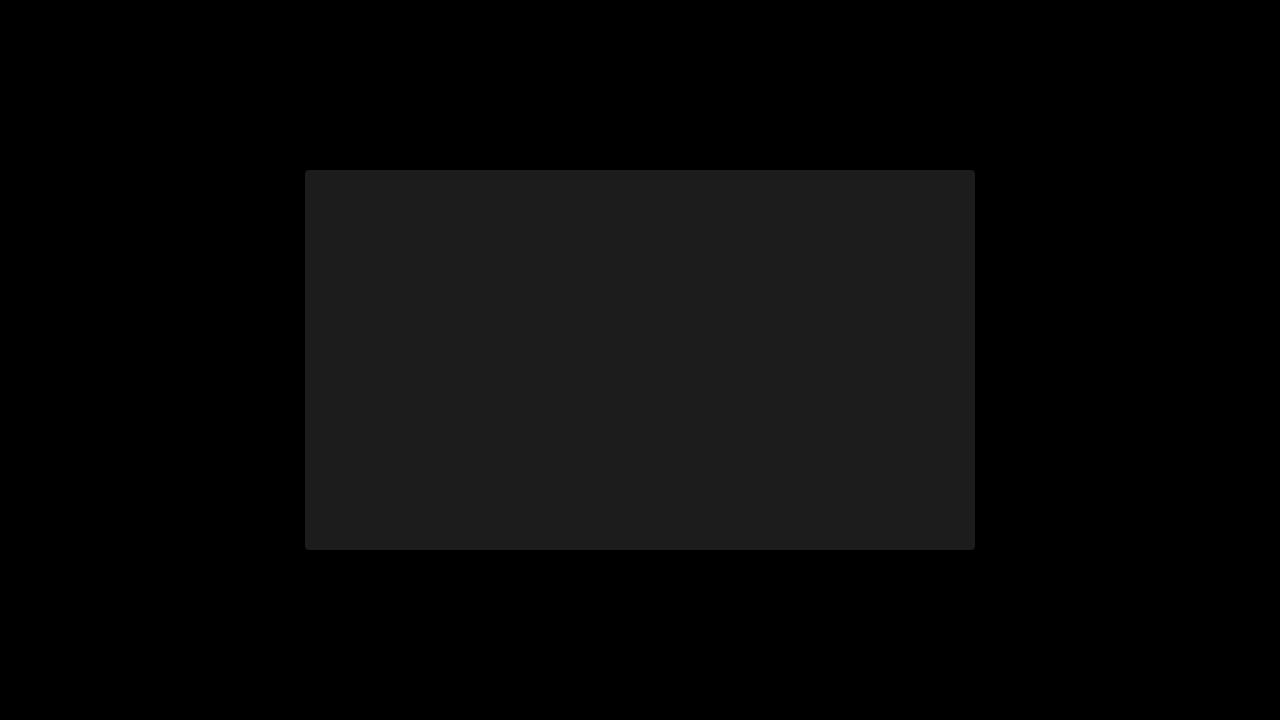

Full image loaded and displayed
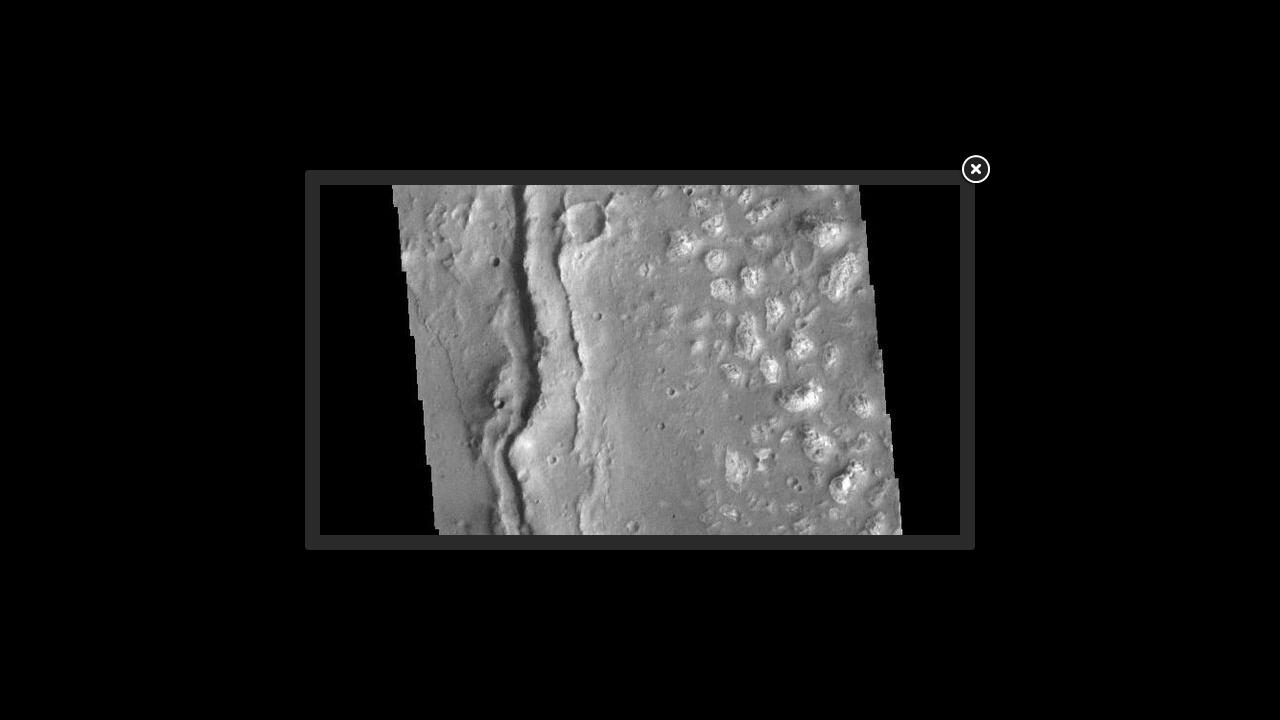

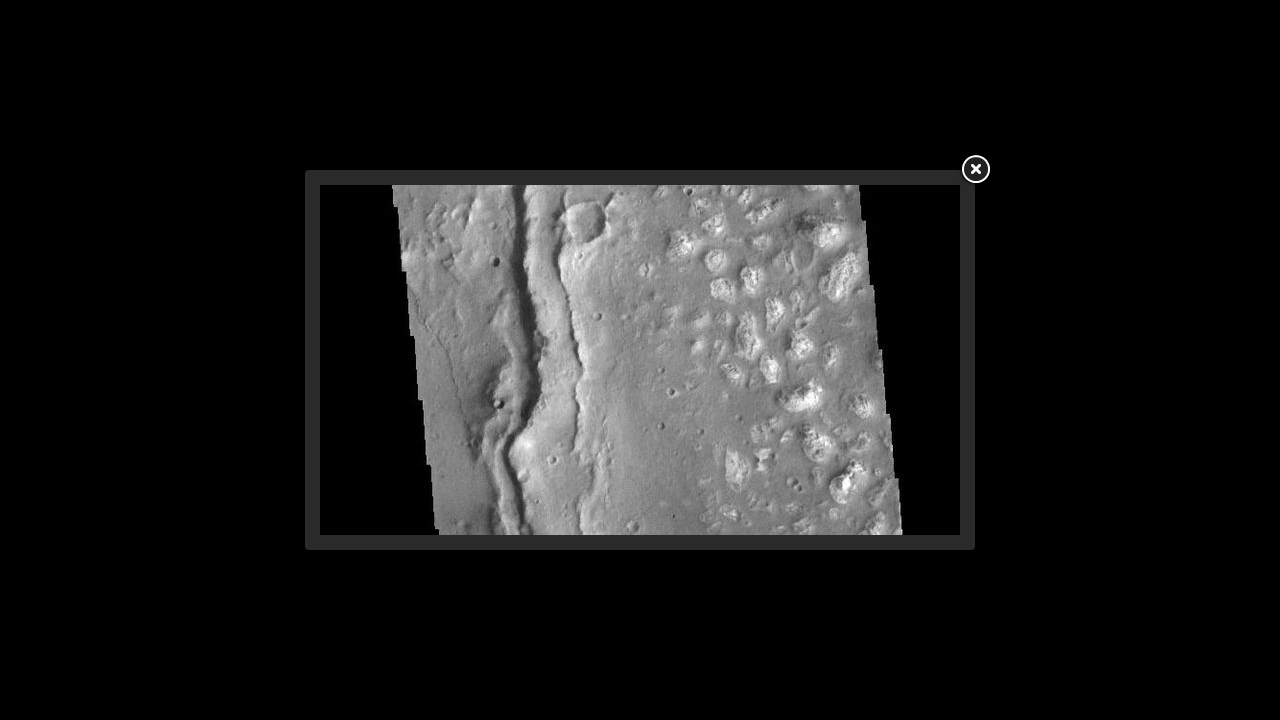